Verifies that the navigation contains links to index.html and hitta-hit.html pages

Starting URL: https://ntig-uppsala.github.io/Frisor-Saxe/index.html

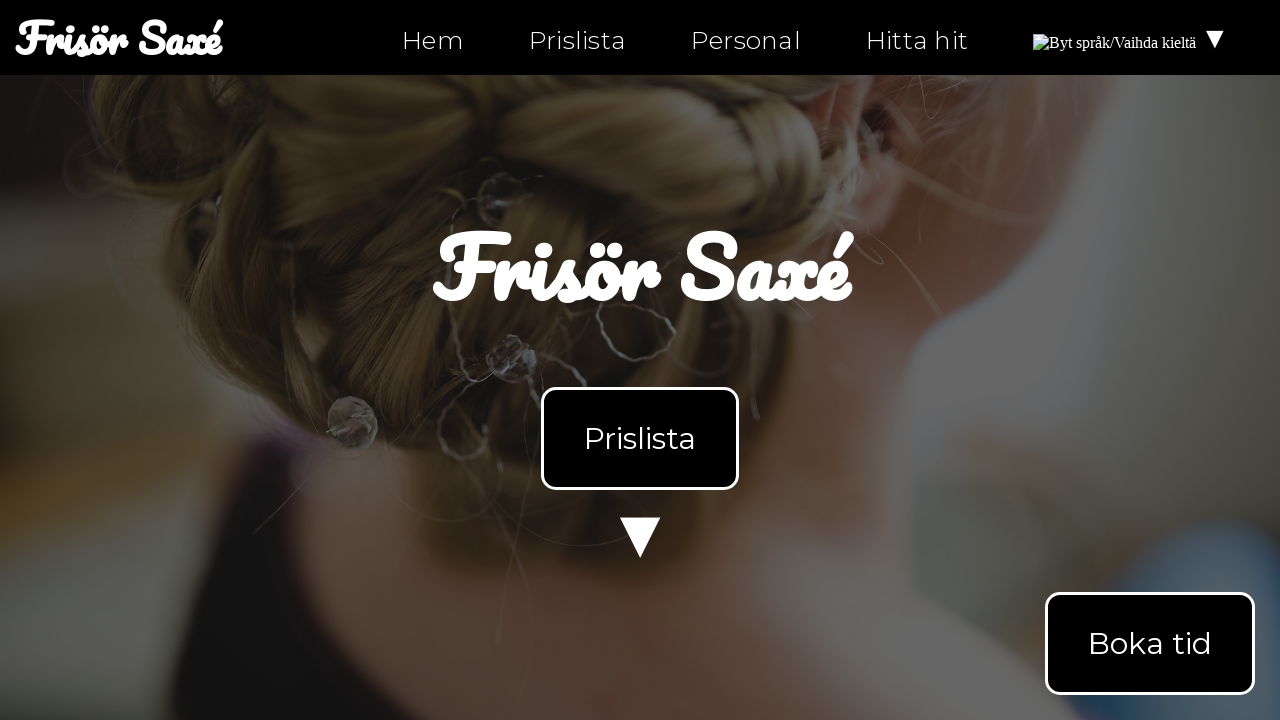

Located navigation element on index.html
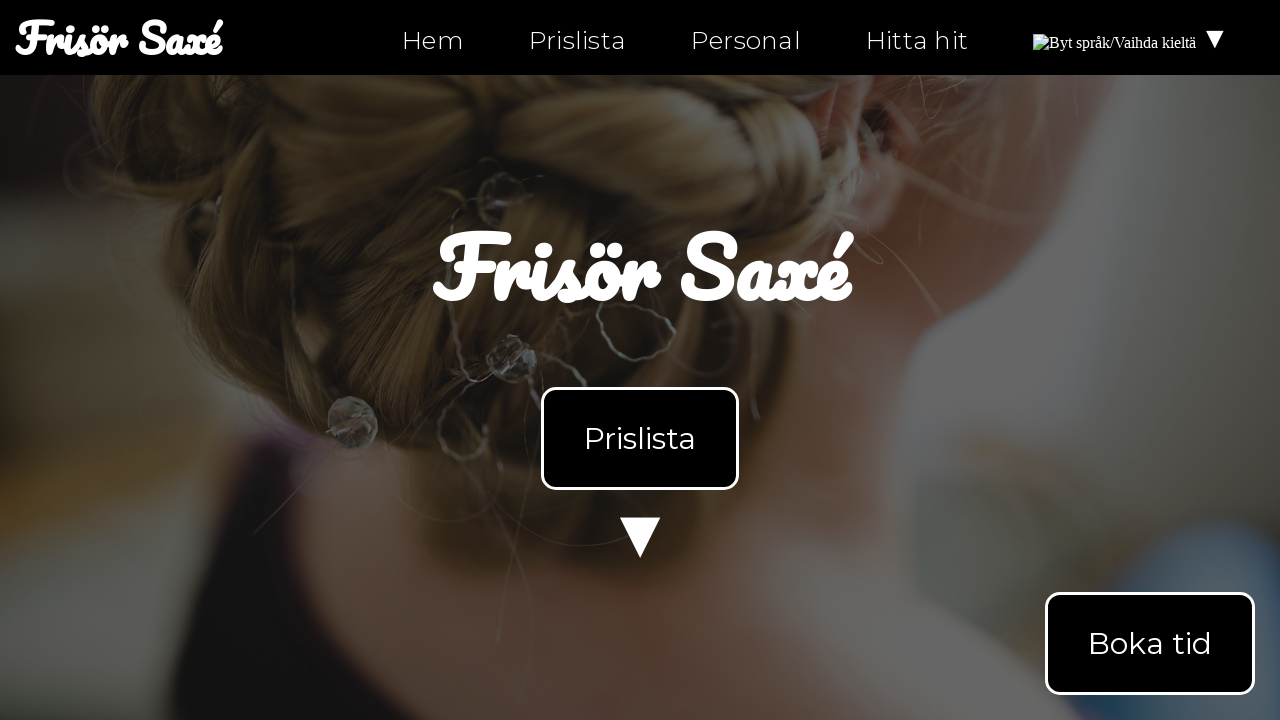

Retrieved all navigation links
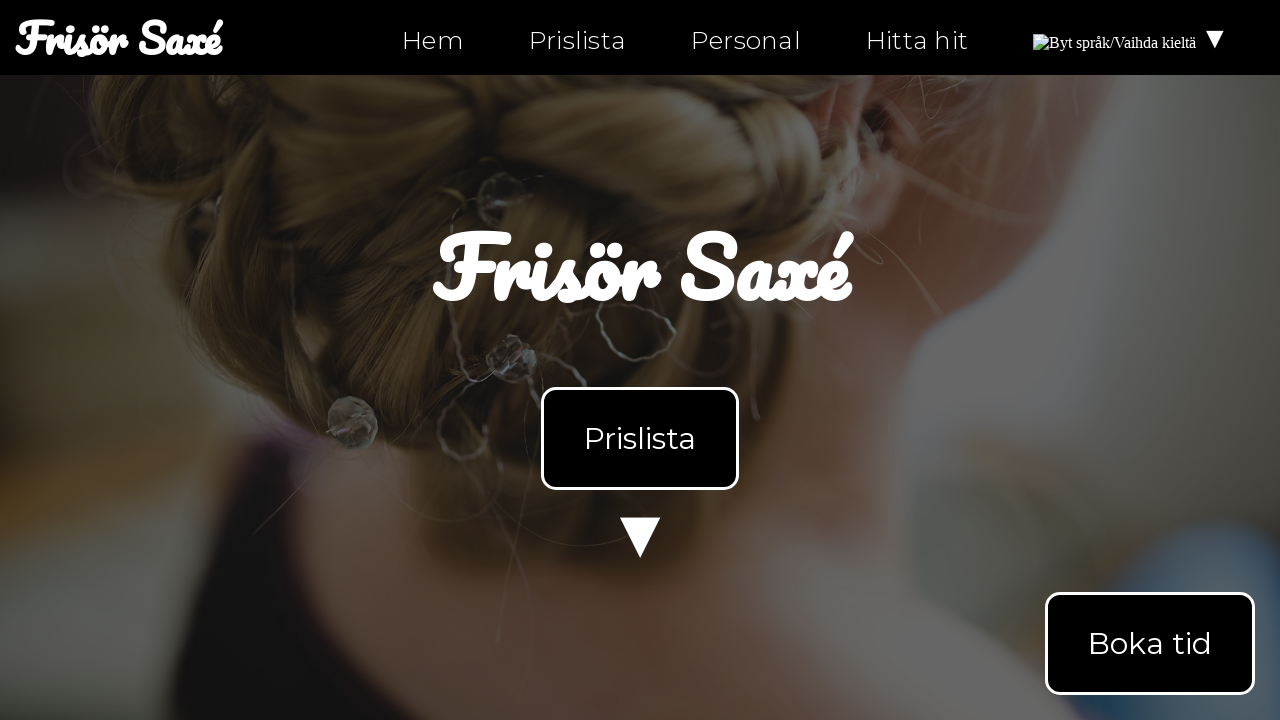

Extracted href attributes from navigation links
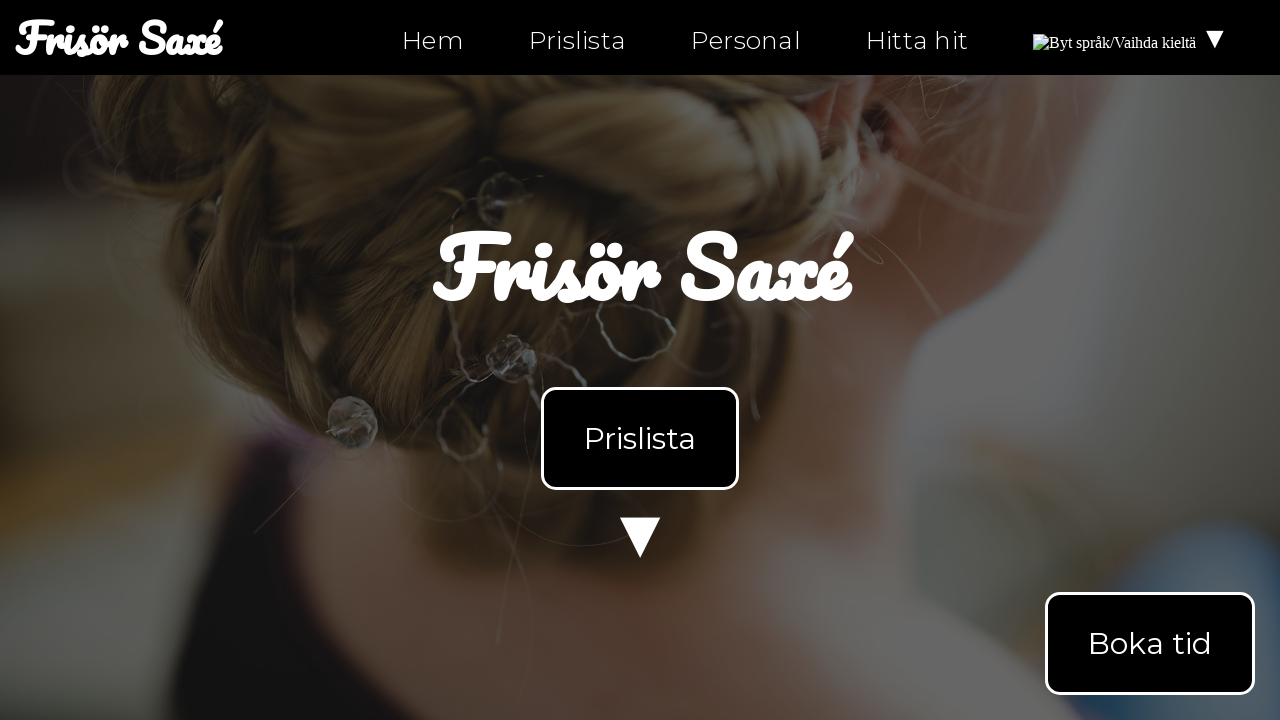

Parsed href filenames from navigation links
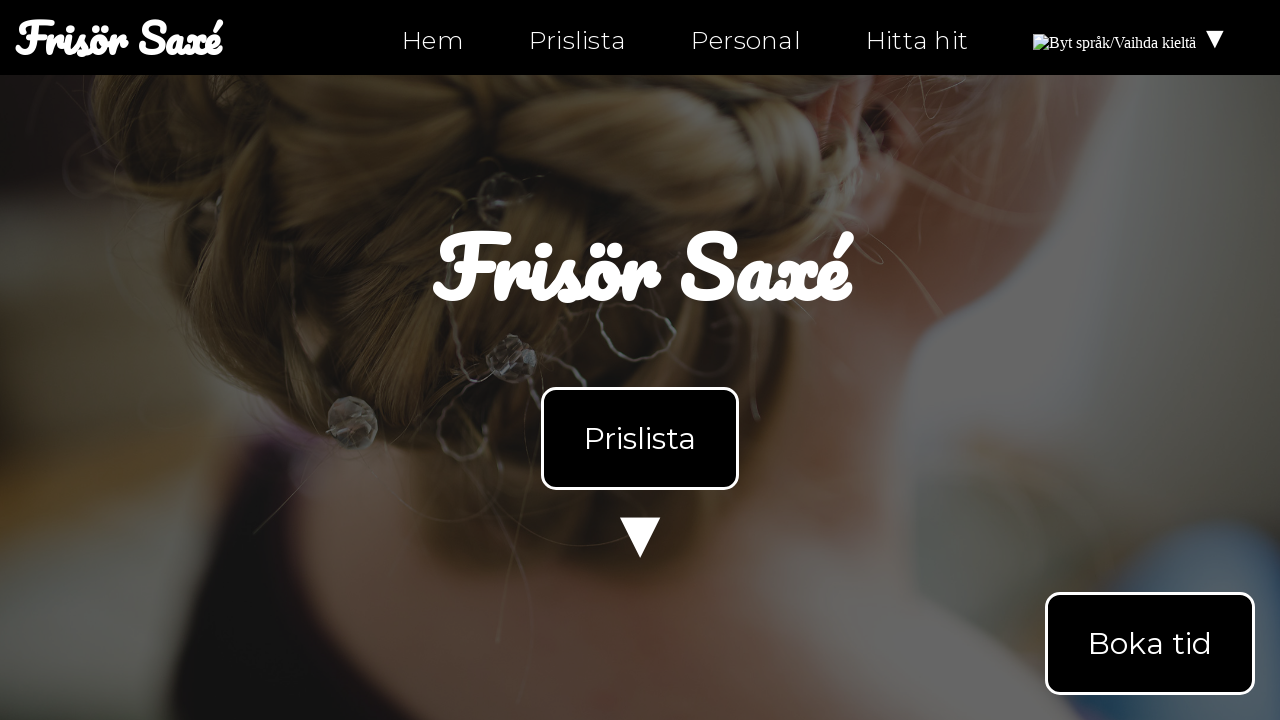

Verified index.html link exists in navigation
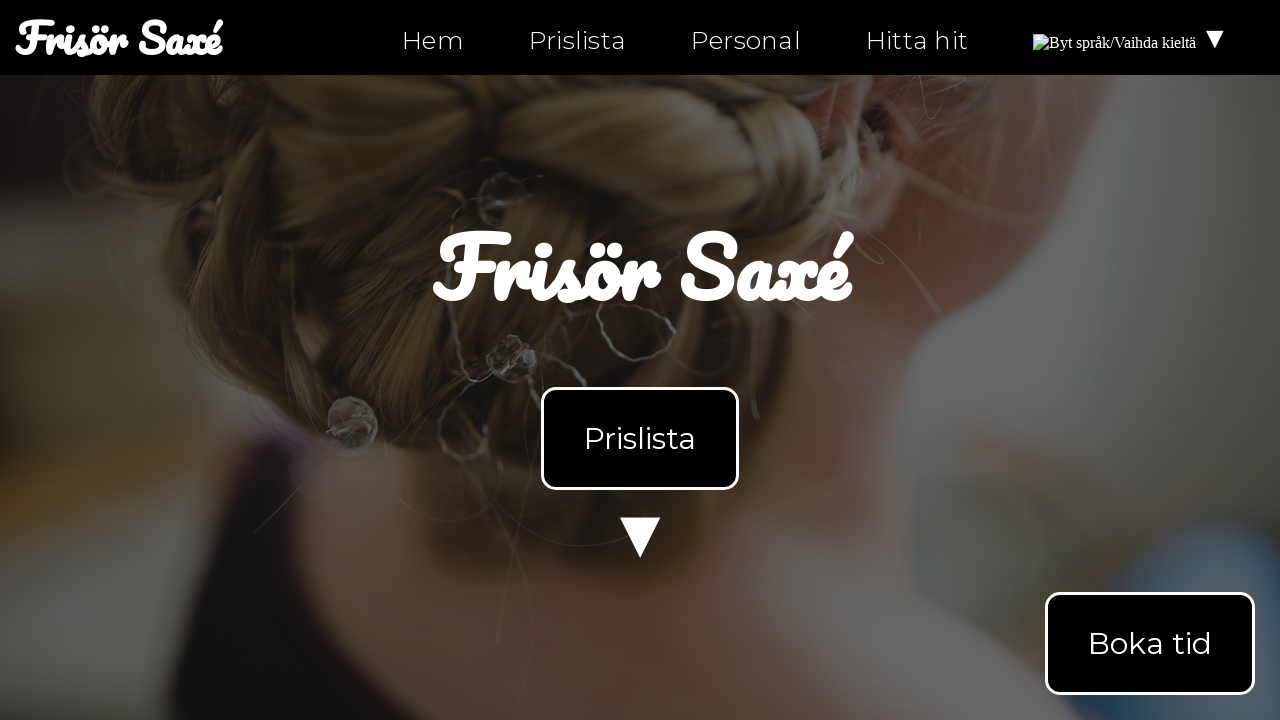

Verified hitta-hit.html link exists in navigation
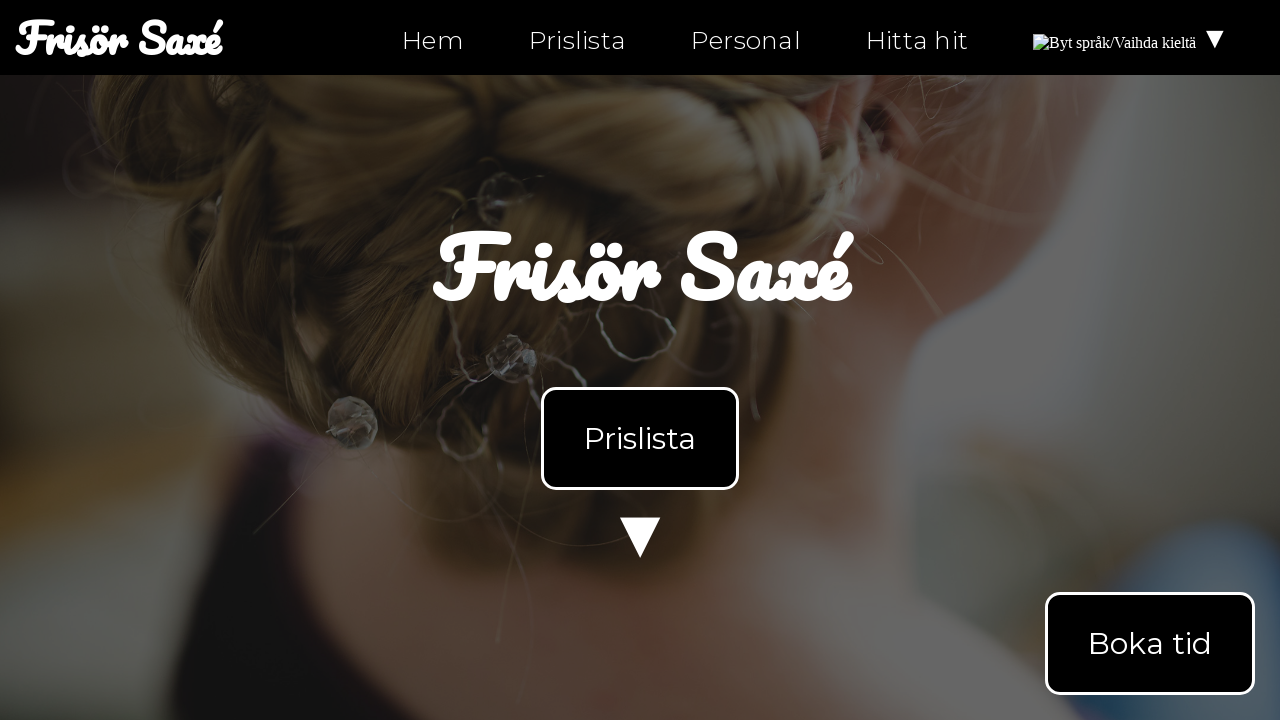

Navigated to hitta-hit.html
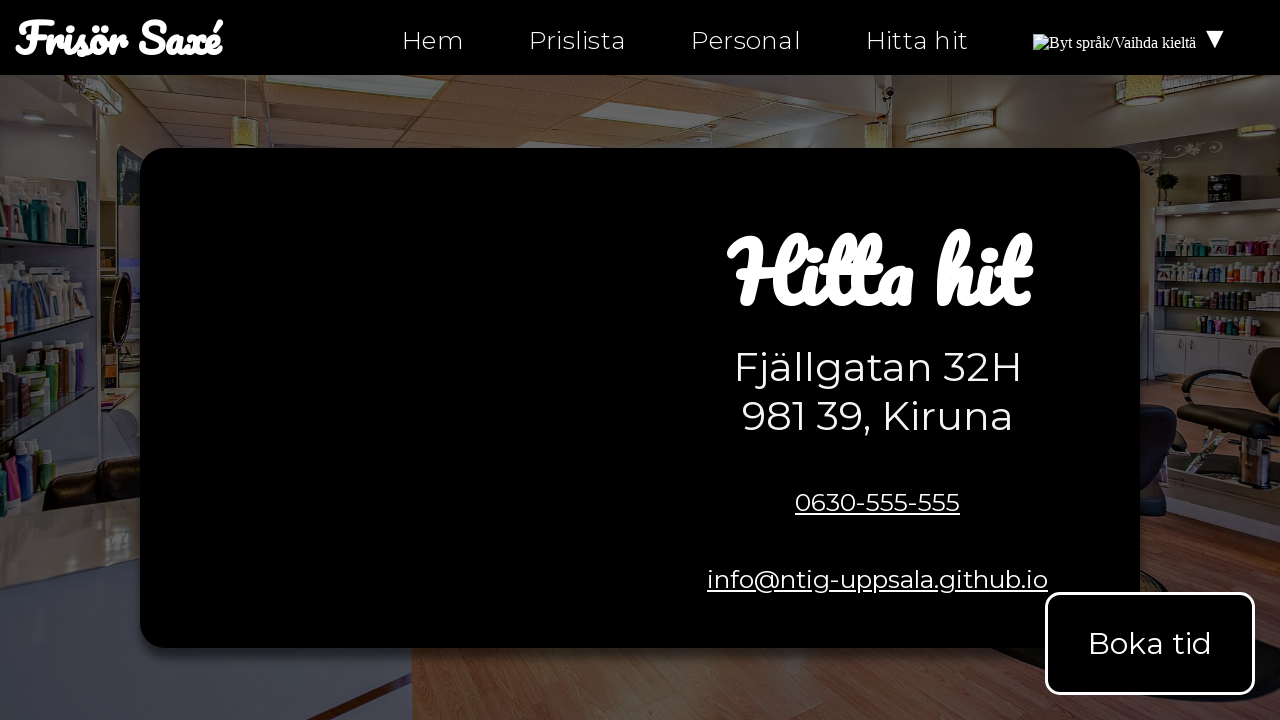

Located navigation element on hitta-hit.html
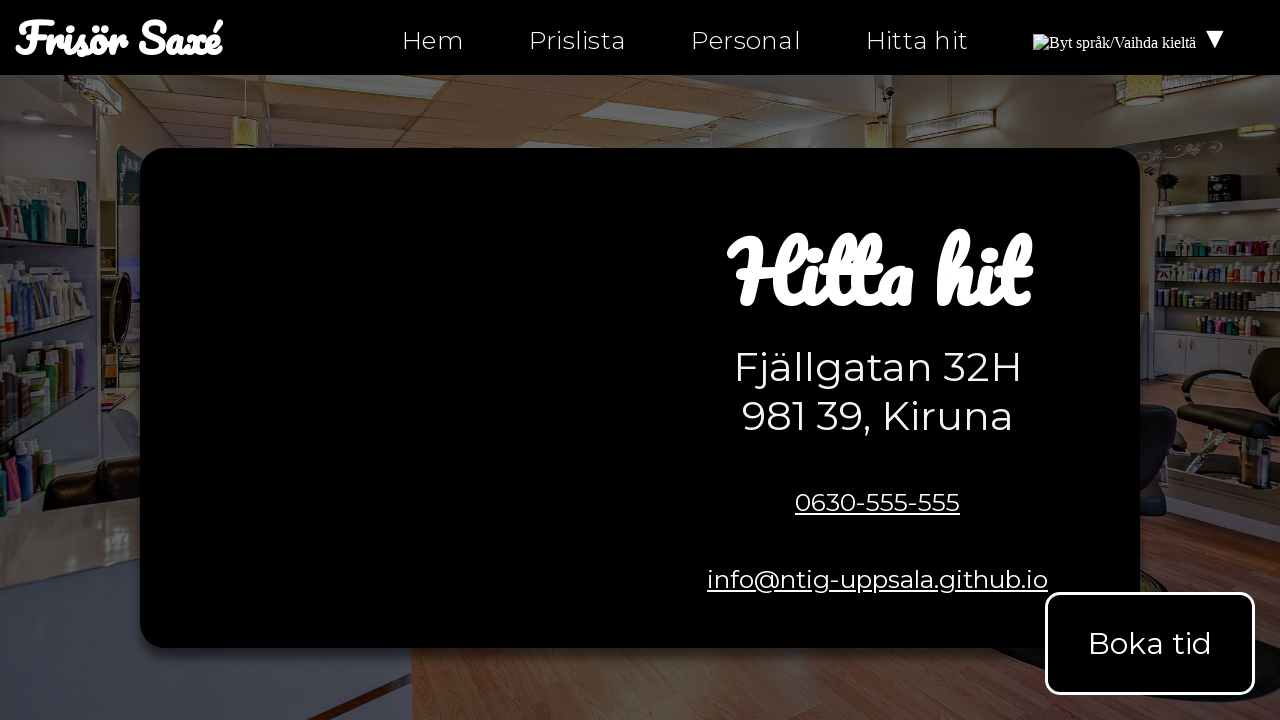

Retrieved all navigation links from hitta-hit.html
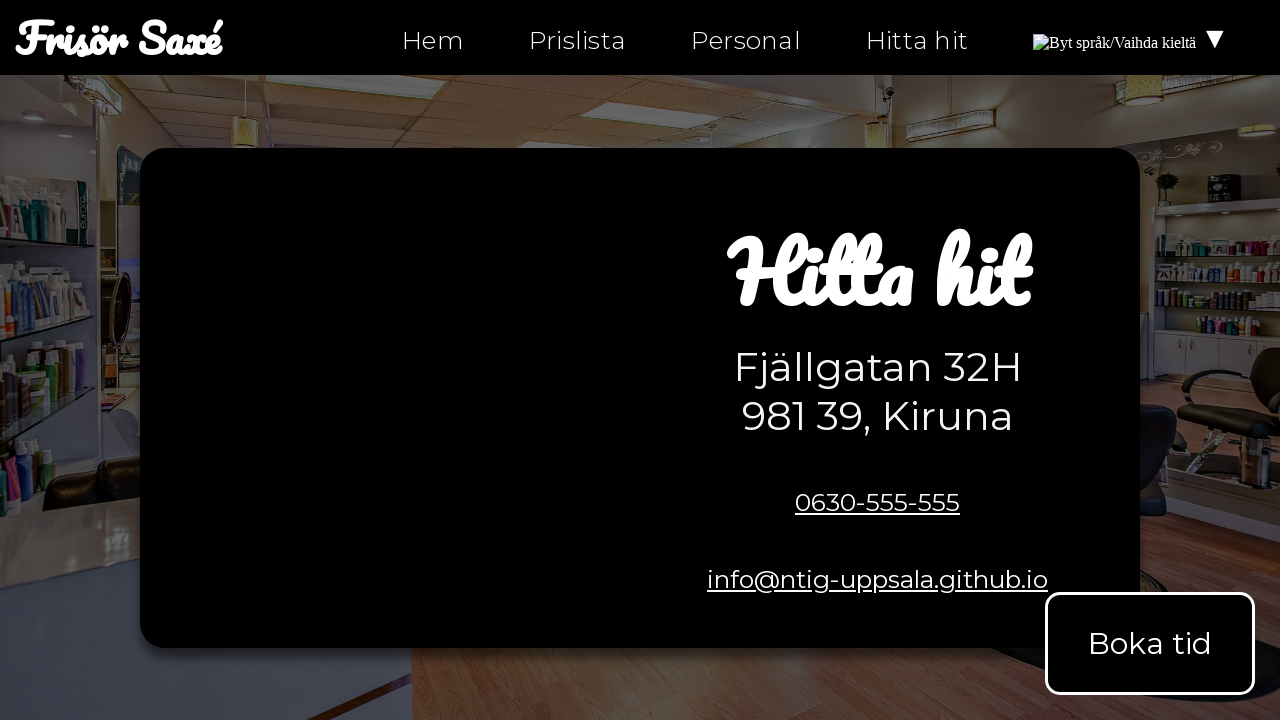

Extracted href attributes from hitta-hit.html navigation links
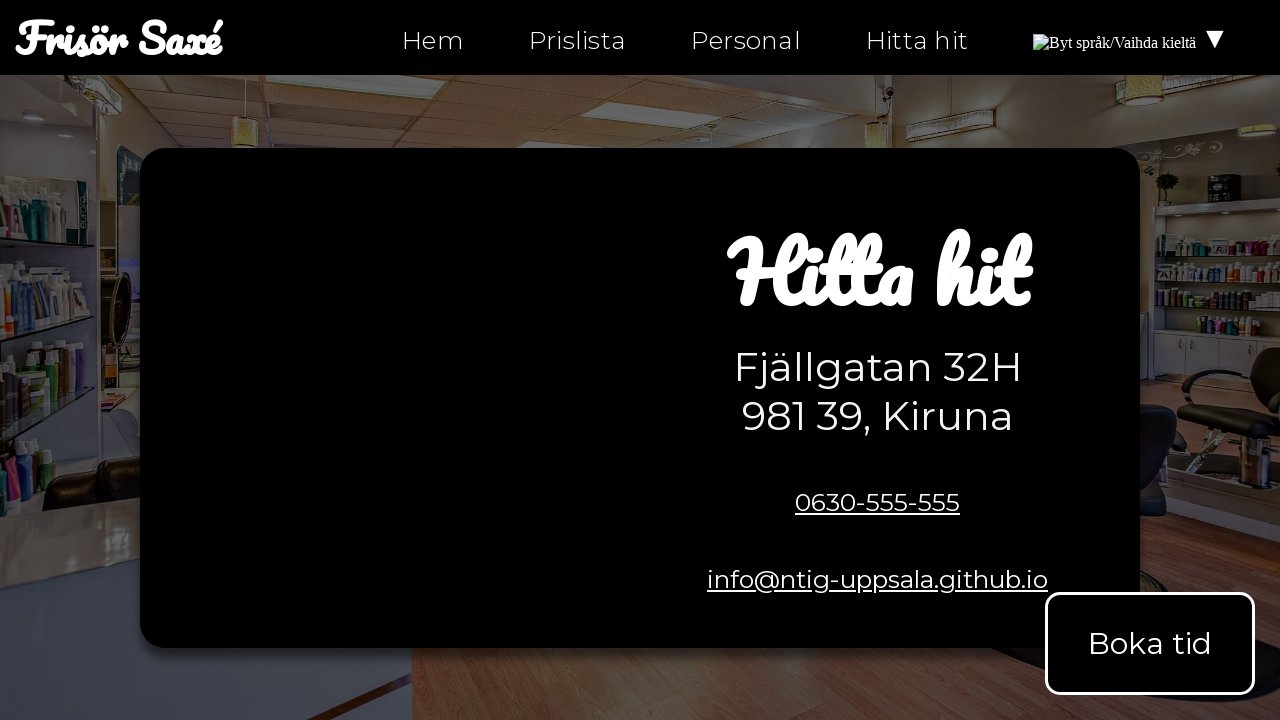

Parsed href filenames from hitta-hit.html navigation links
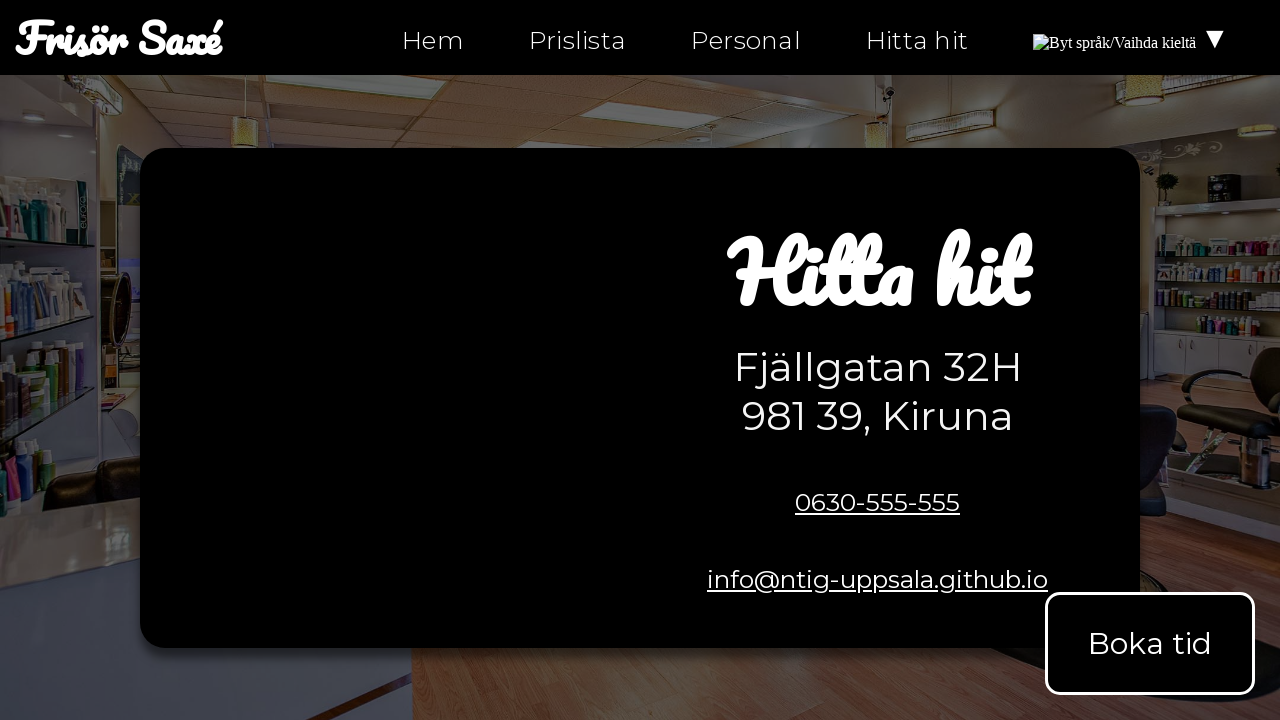

Verified index.html link exists in hitta-hit.html navigation
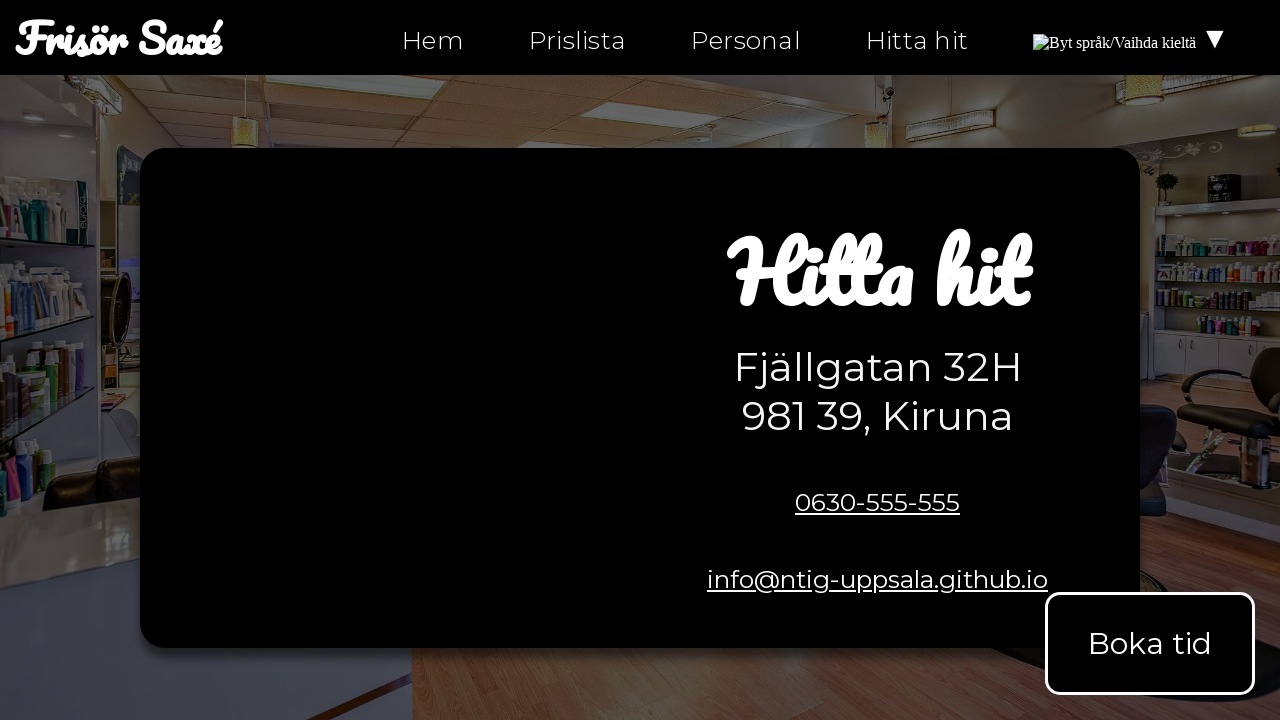

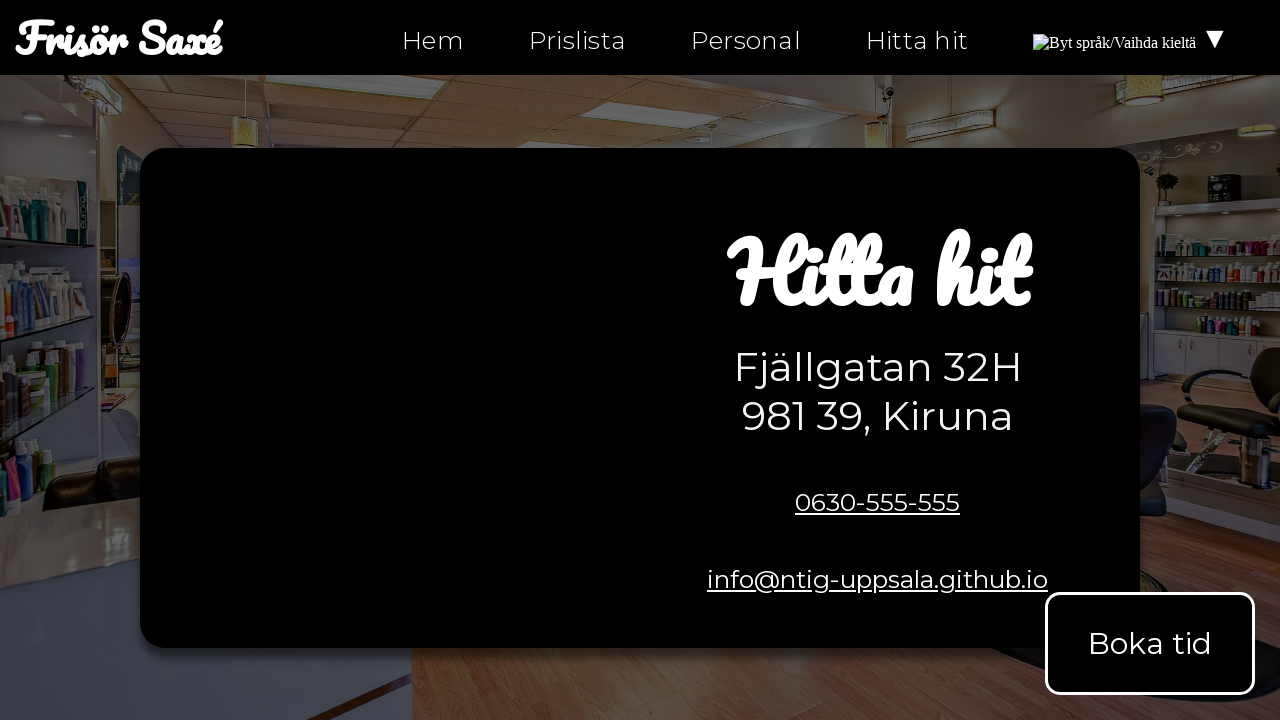